Tests selecting multiple items in the jQuery UI Selectable widget by dragging from Item 2 to Item 5.

Starting URL: https://jqueryui.com/

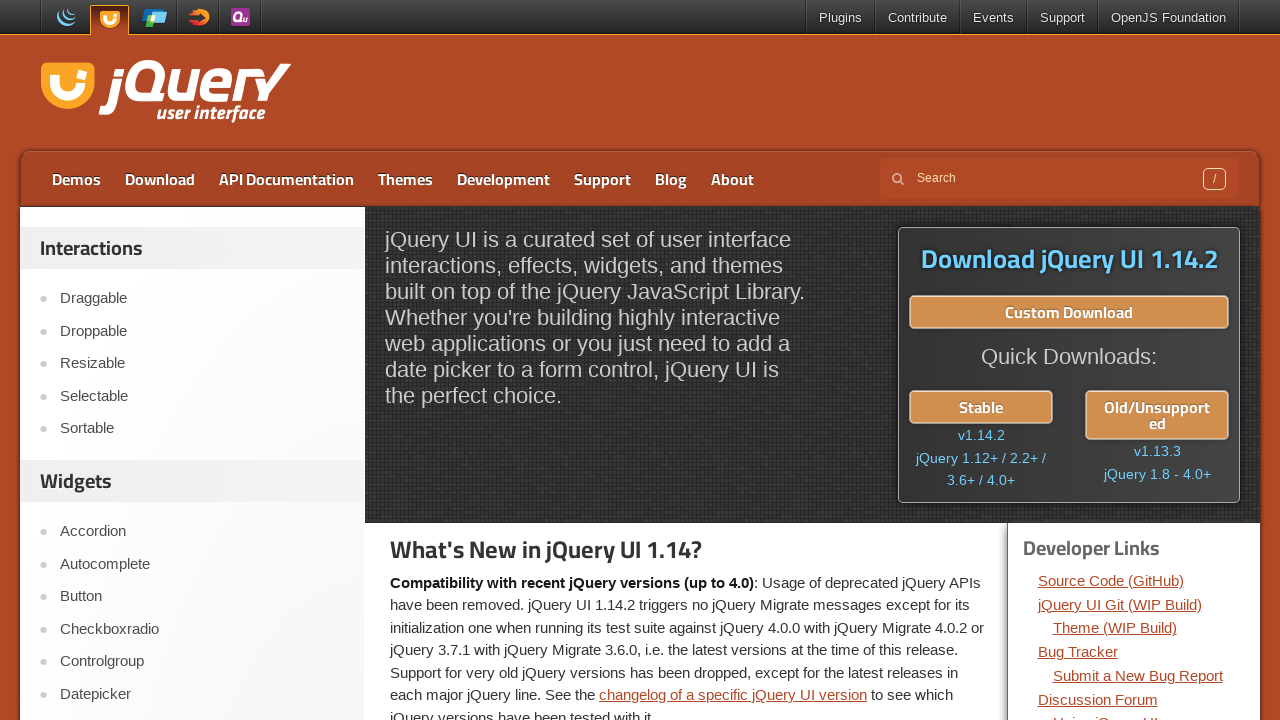

Clicked on Selectable link at (202, 396) on text=Selectable
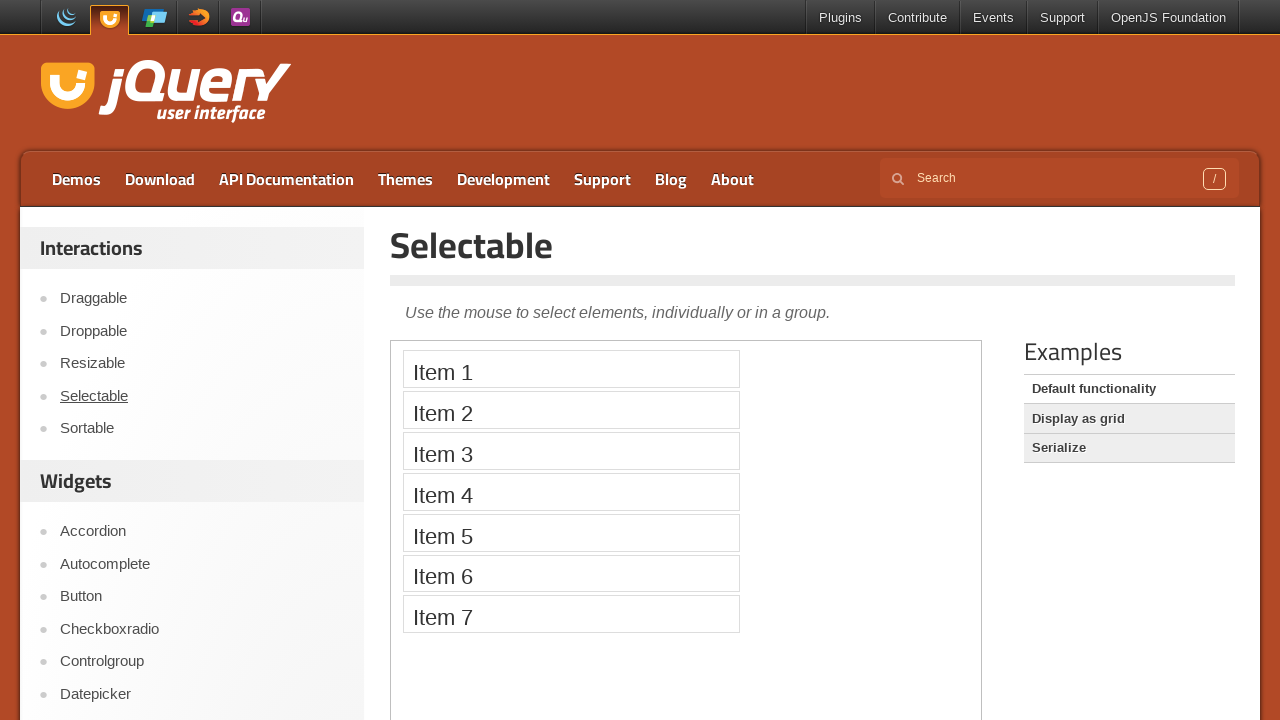

Scrolled down 300px to view the demo
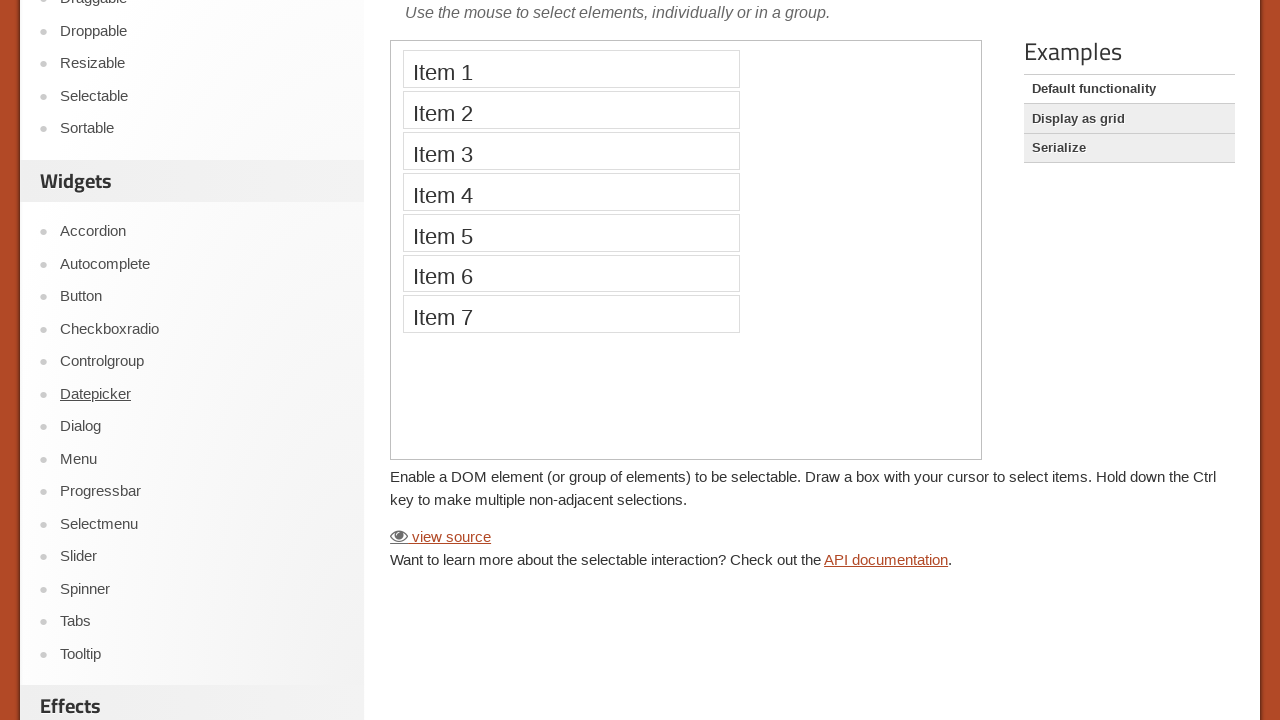

Located and accessed the demo iframe
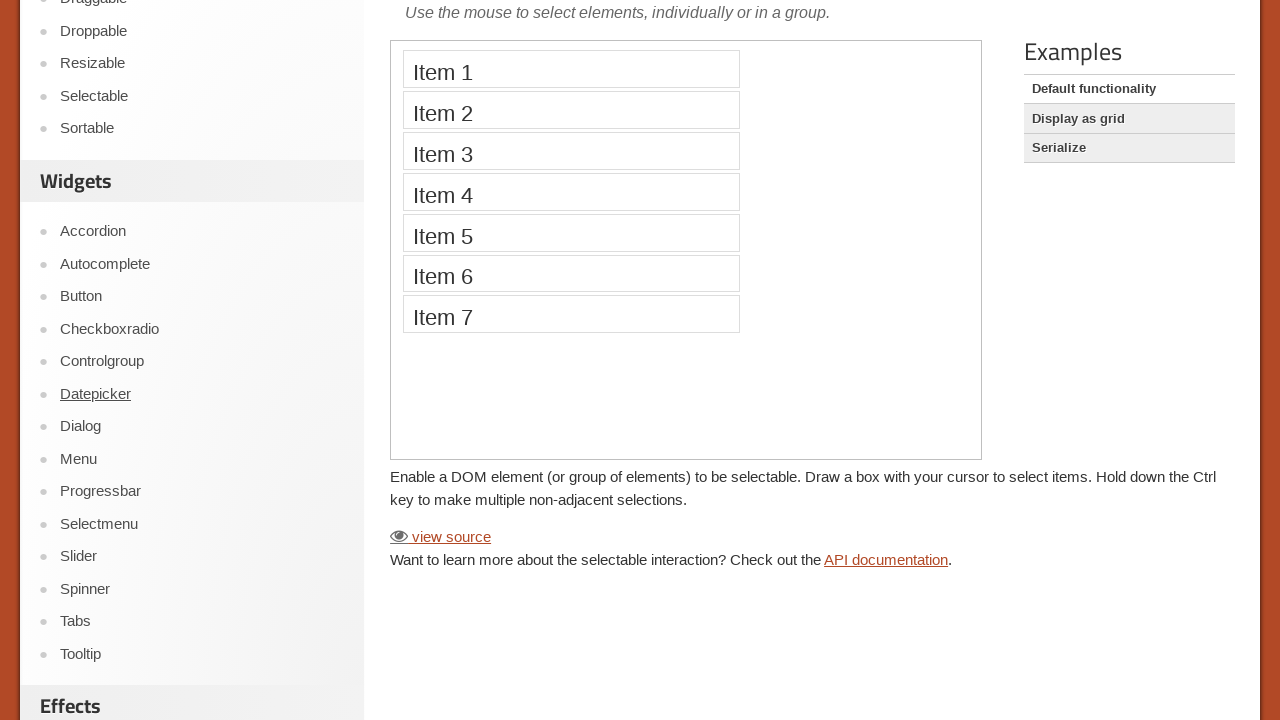

Located Item 2 element in the selectable widget
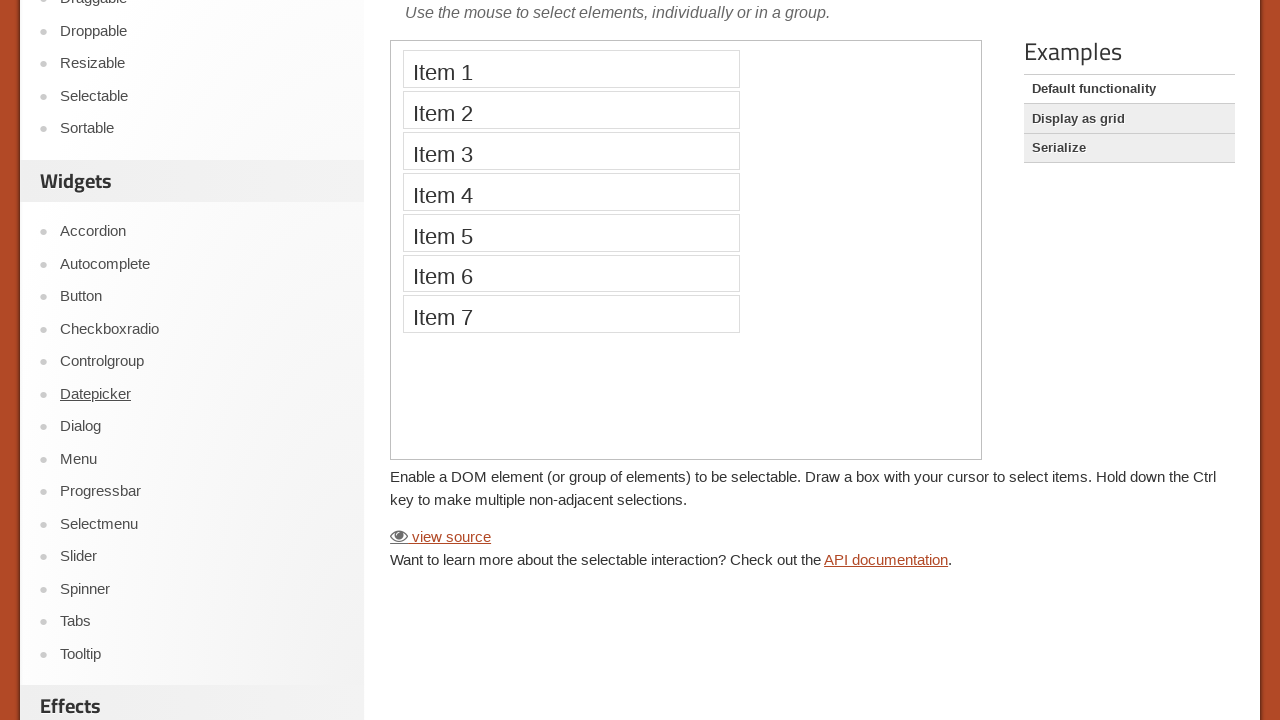

Located Item 5 element in the selectable widget
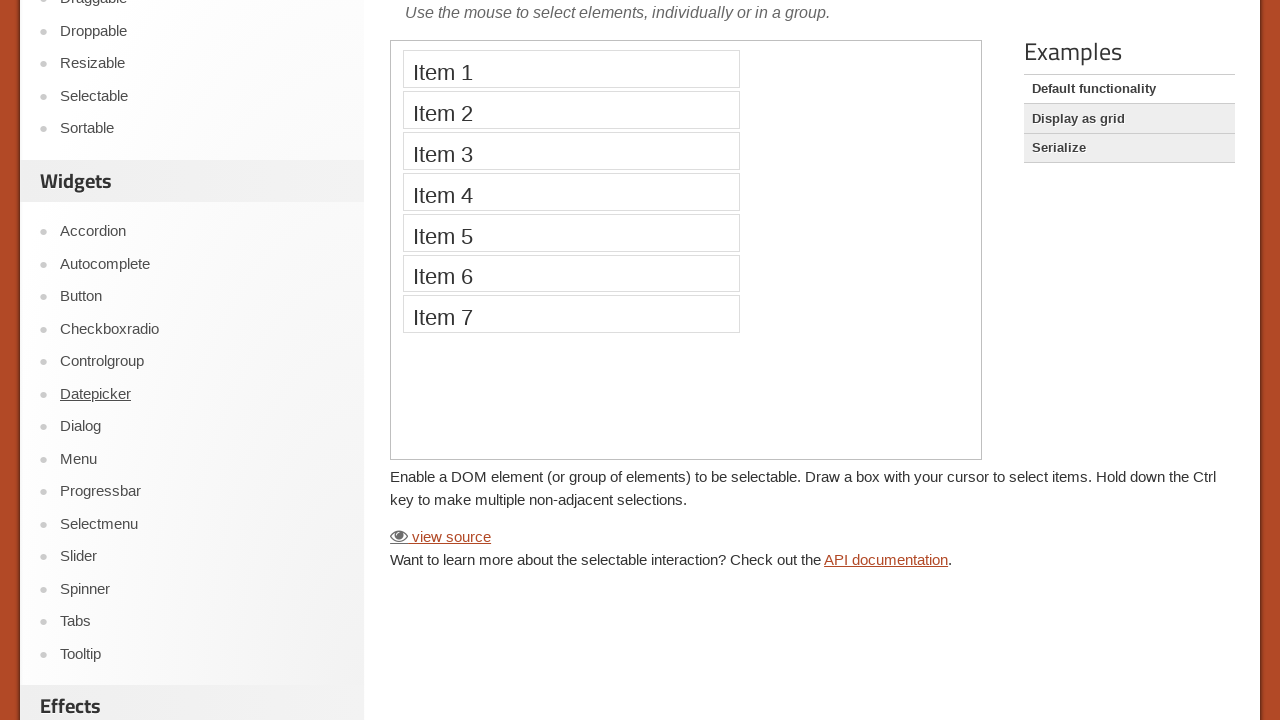

Dragged from Item 2 to Item 5 to select multiple items at (571, 232)
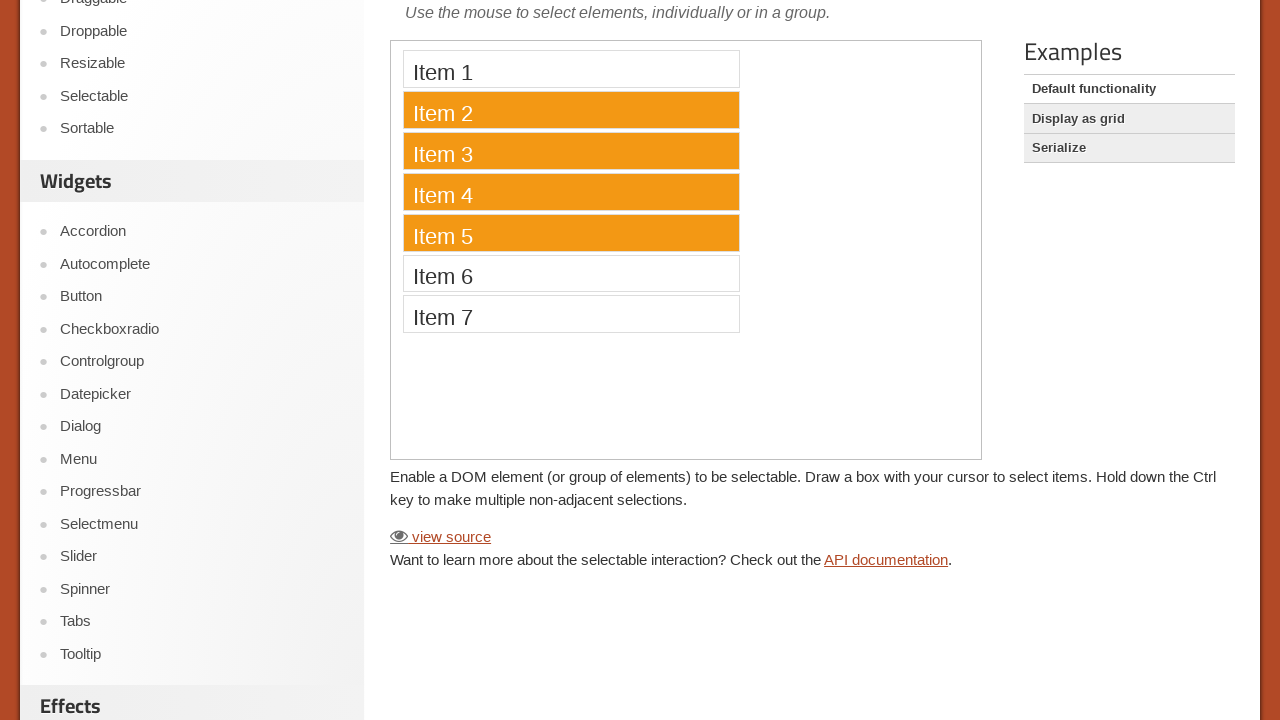

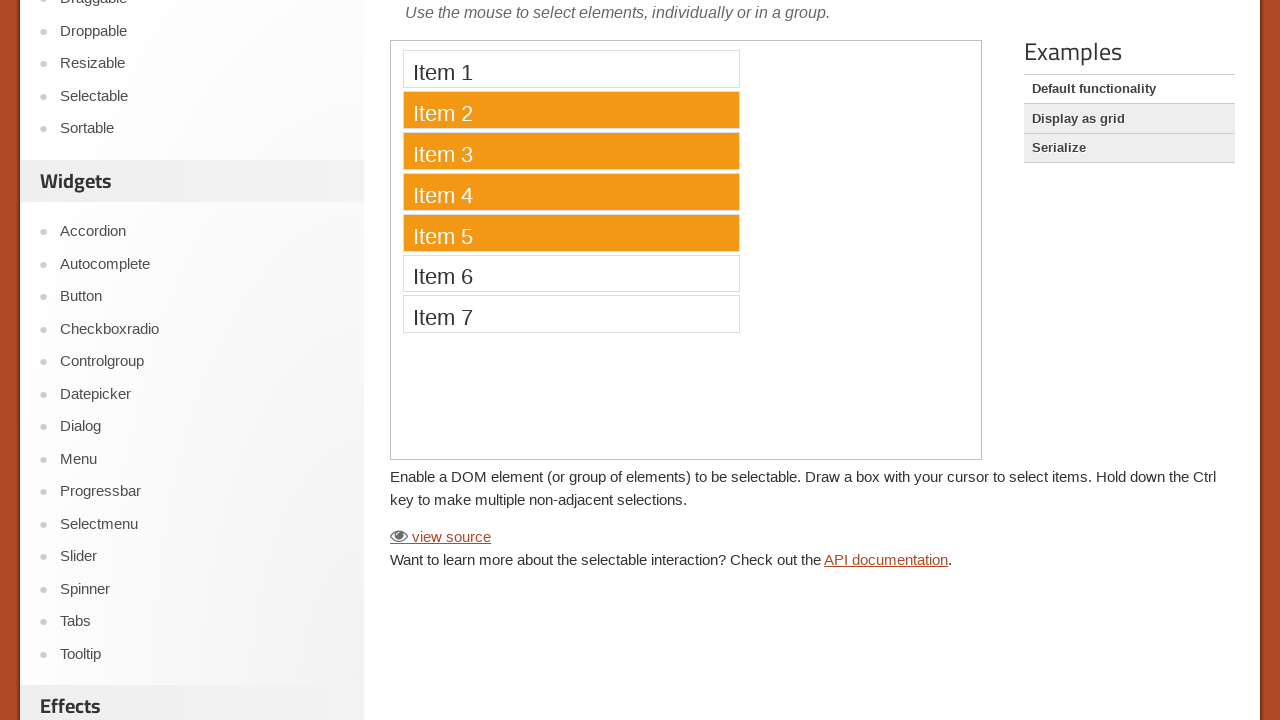